Tests switching between filters and returning to display all items.

Starting URL: https://demo.playwright.dev/todomvc

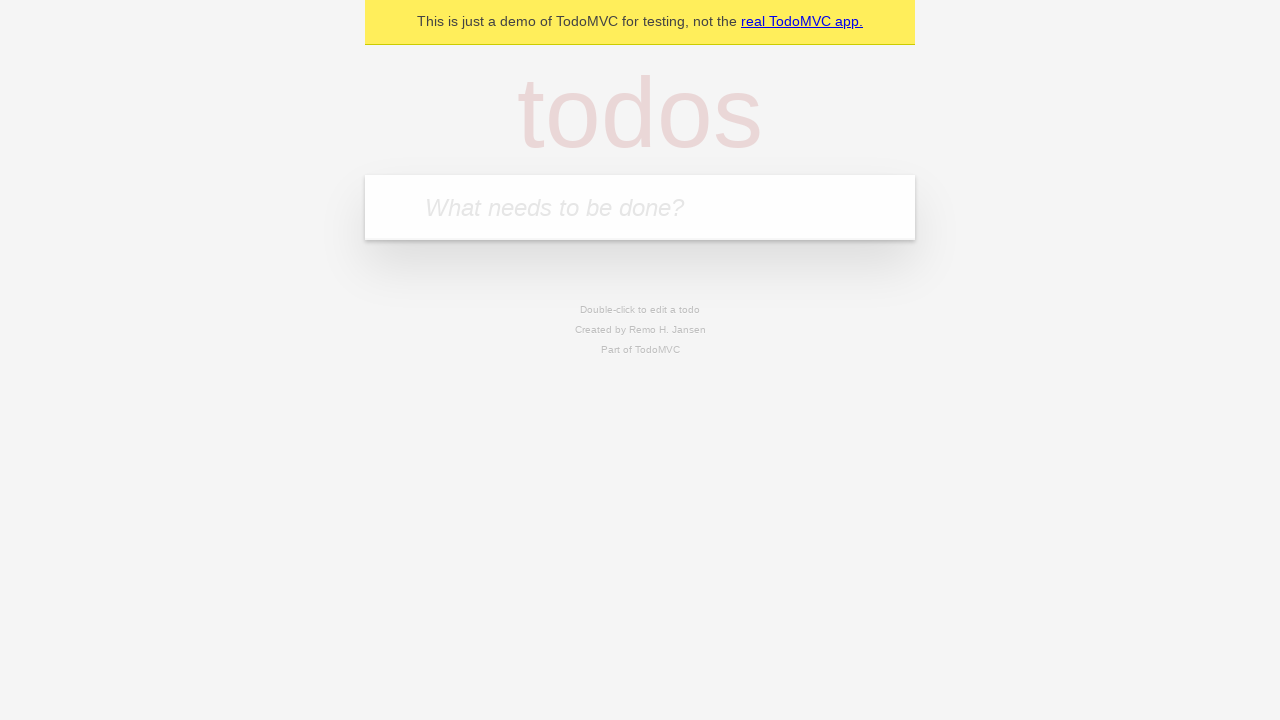

Filled todo input with 'buy some cheese' on internal:attr=[placeholder="What needs to be done?"i]
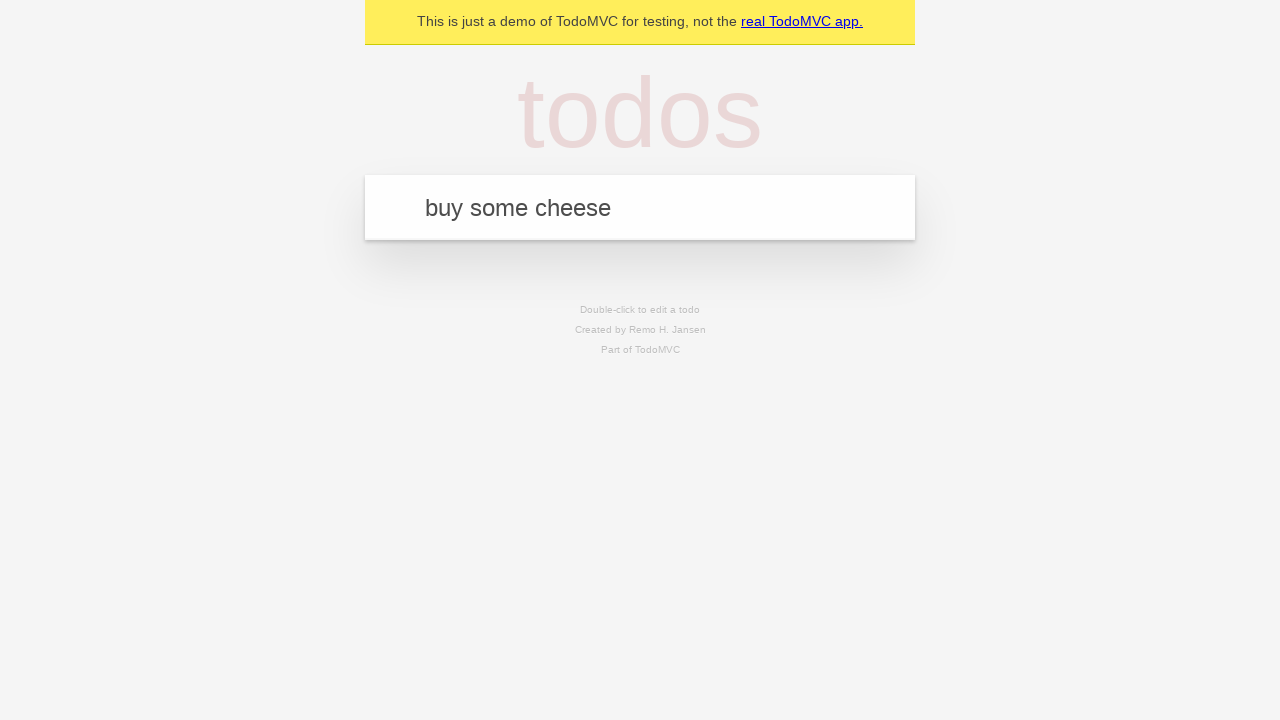

Pressed Enter to add first todo item on internal:attr=[placeholder="What needs to be done?"i]
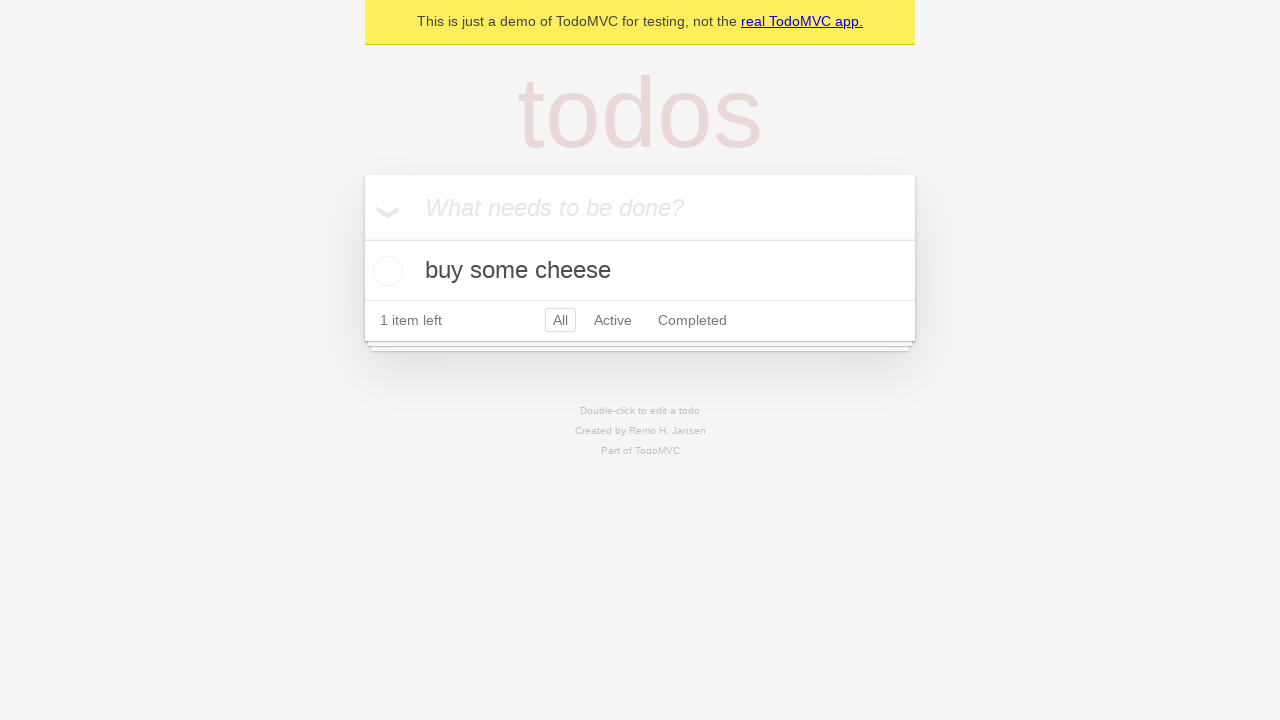

Filled todo input with 'feed the cat' on internal:attr=[placeholder="What needs to be done?"i]
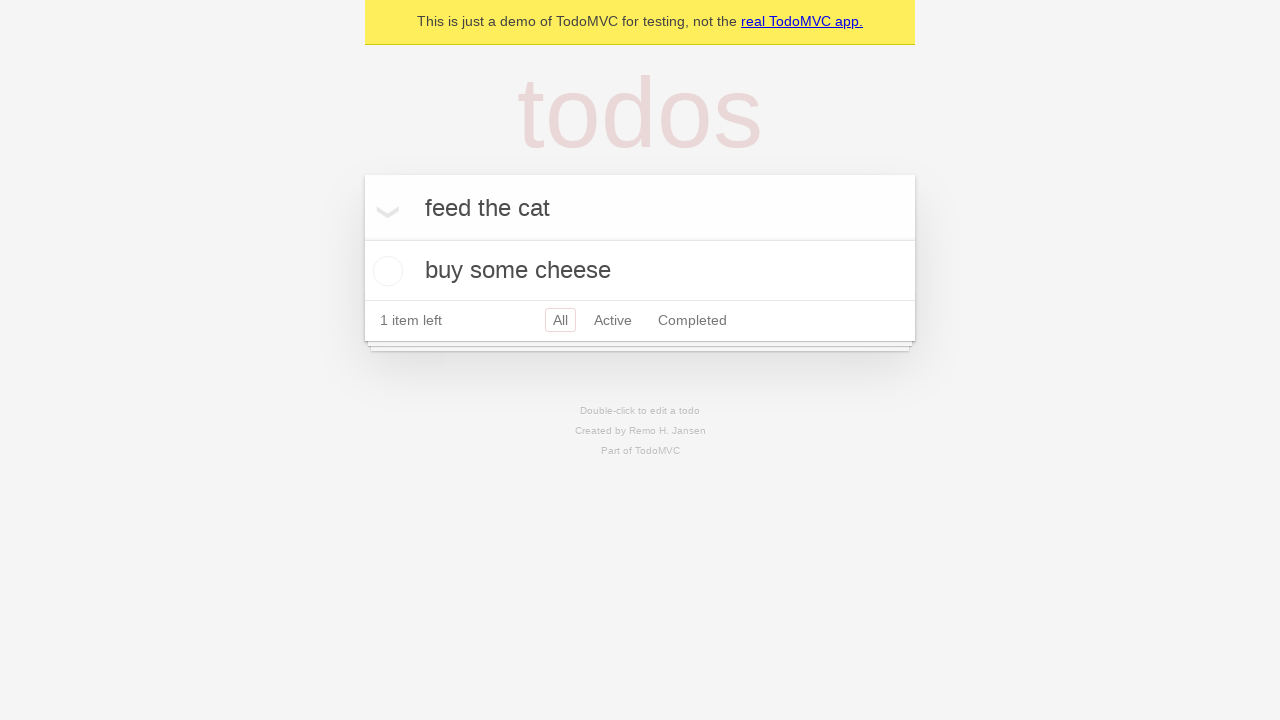

Pressed Enter to add second todo item on internal:attr=[placeholder="What needs to be done?"i]
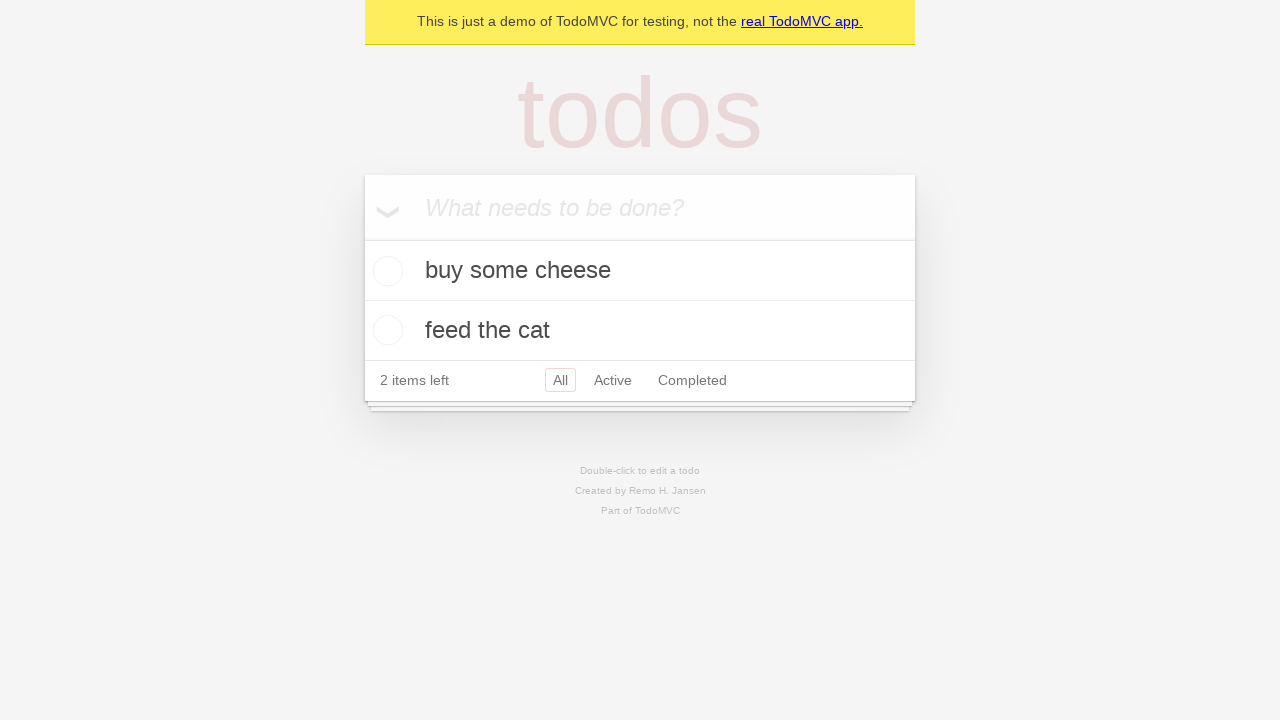

Filled todo input with 'book a doctors appointment' on internal:attr=[placeholder="What needs to be done?"i]
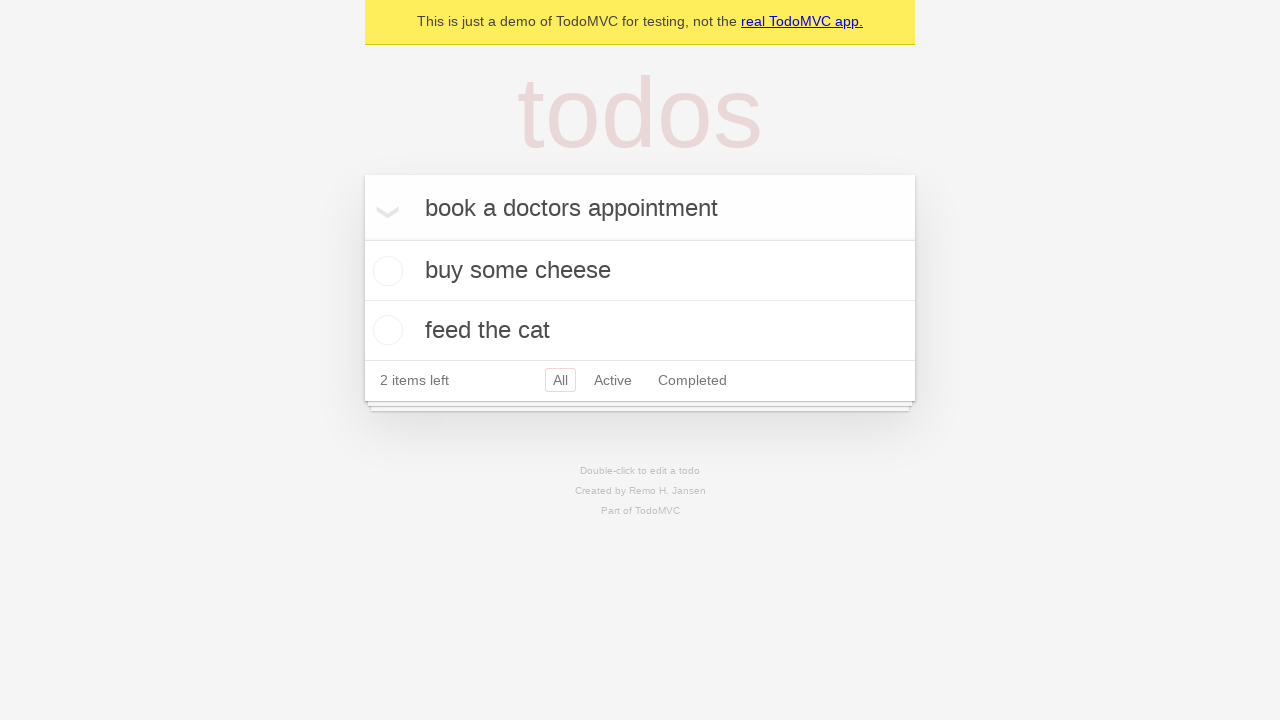

Pressed Enter to add third todo item on internal:attr=[placeholder="What needs to be done?"i]
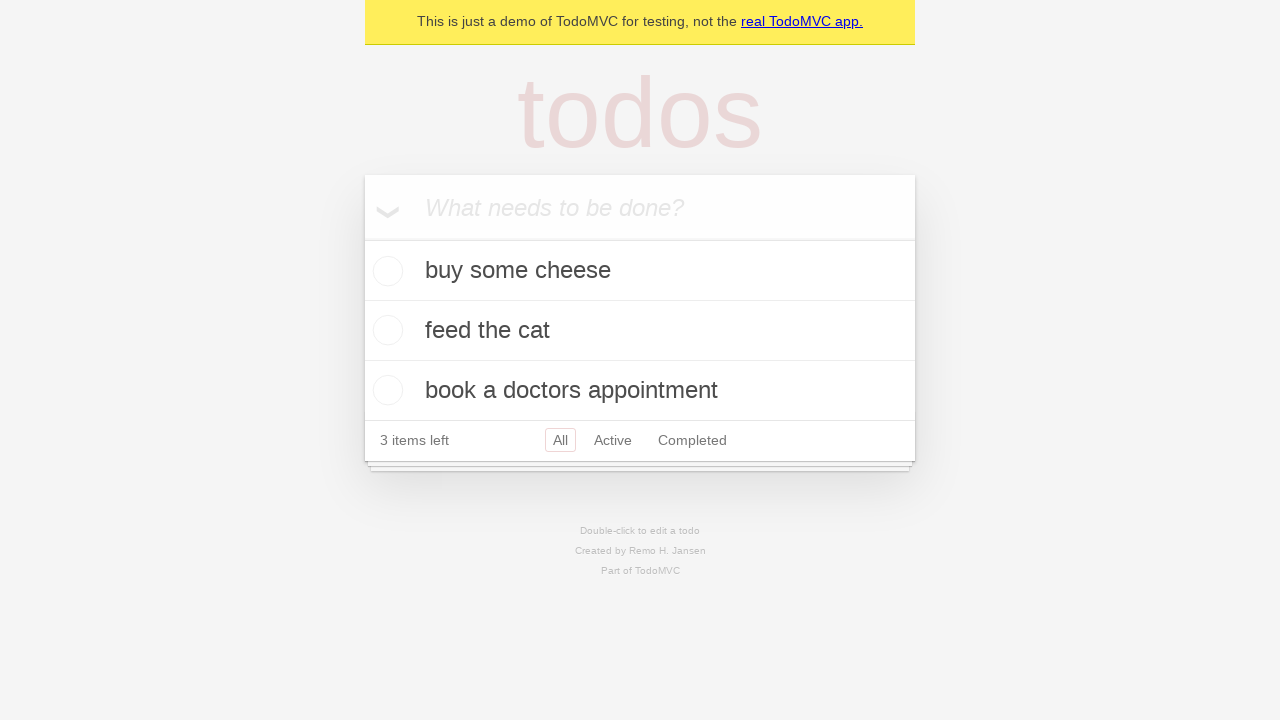

Checked the second todo item 'feed the cat' at (385, 330) on internal:testid=[data-testid="todo-item"s] >> nth=1 >> internal:role=checkbox
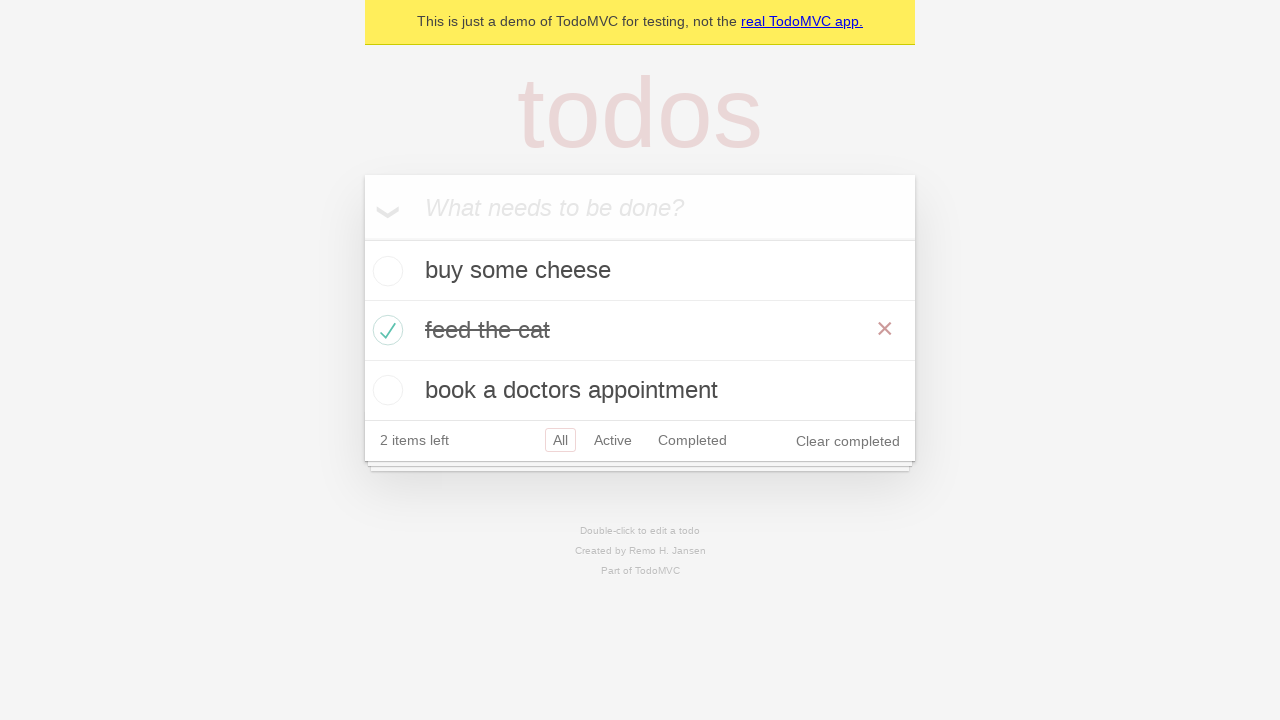

Clicked Active filter to display only active todos at (613, 440) on internal:role=link[name="Active"i]
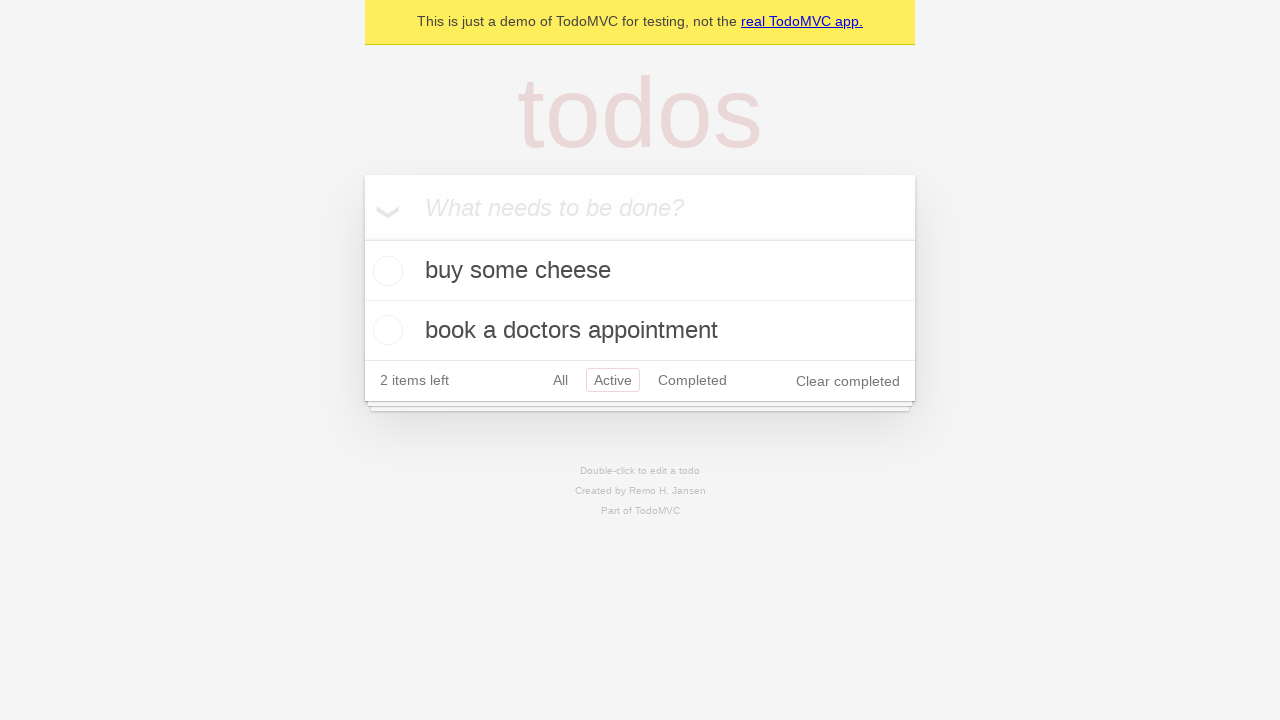

Clicked Completed filter to display only completed todos at (692, 380) on internal:role=link[name="Completed"i]
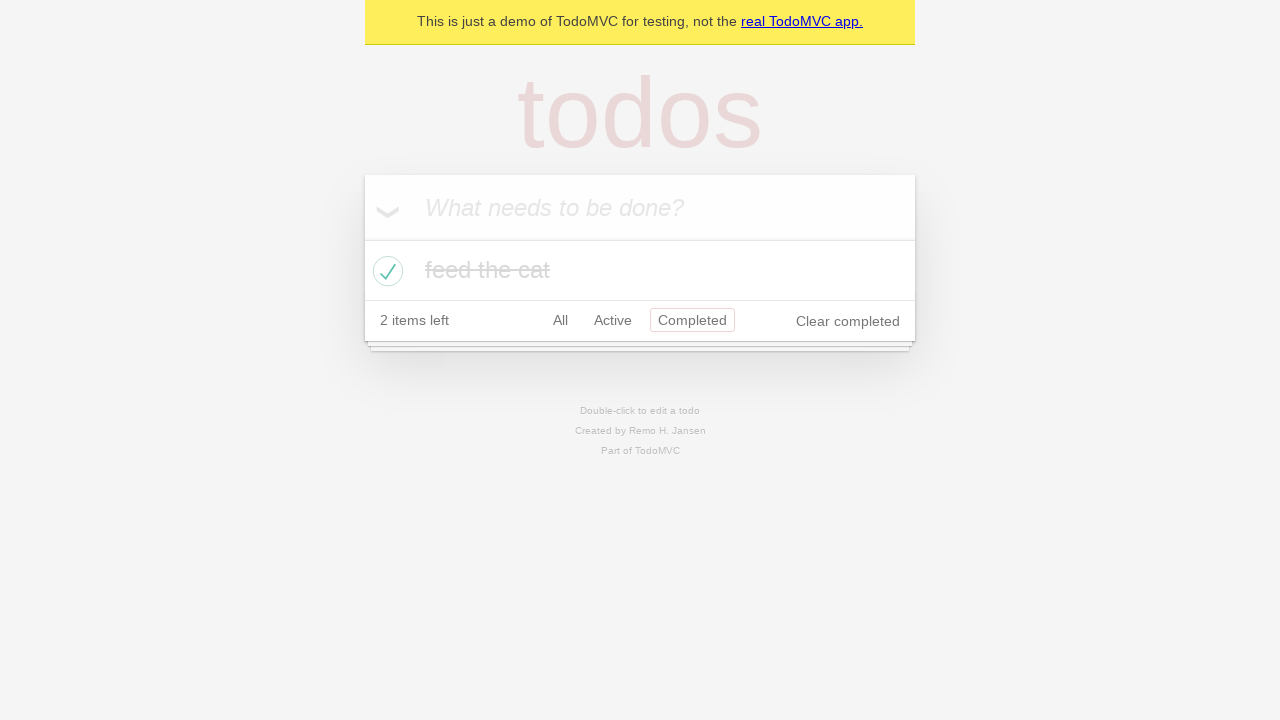

Clicked All filter to display all todo items at (560, 320) on internal:role=link[name="All"i]
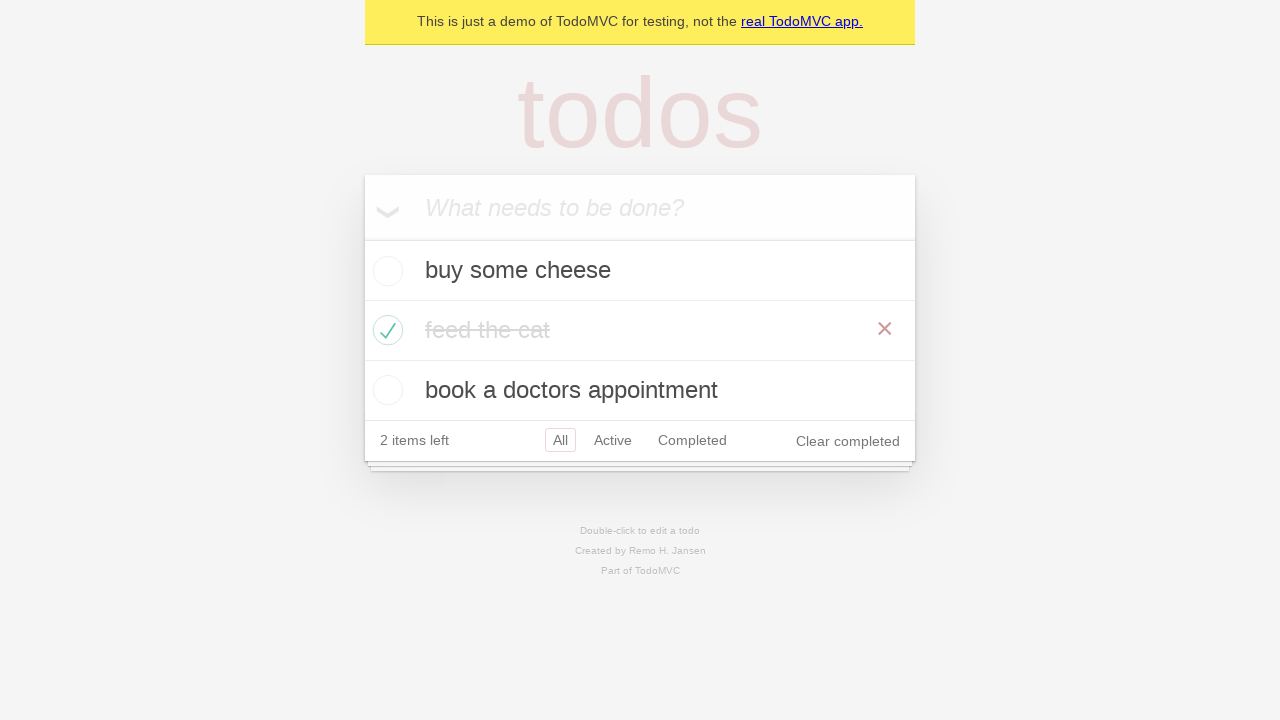

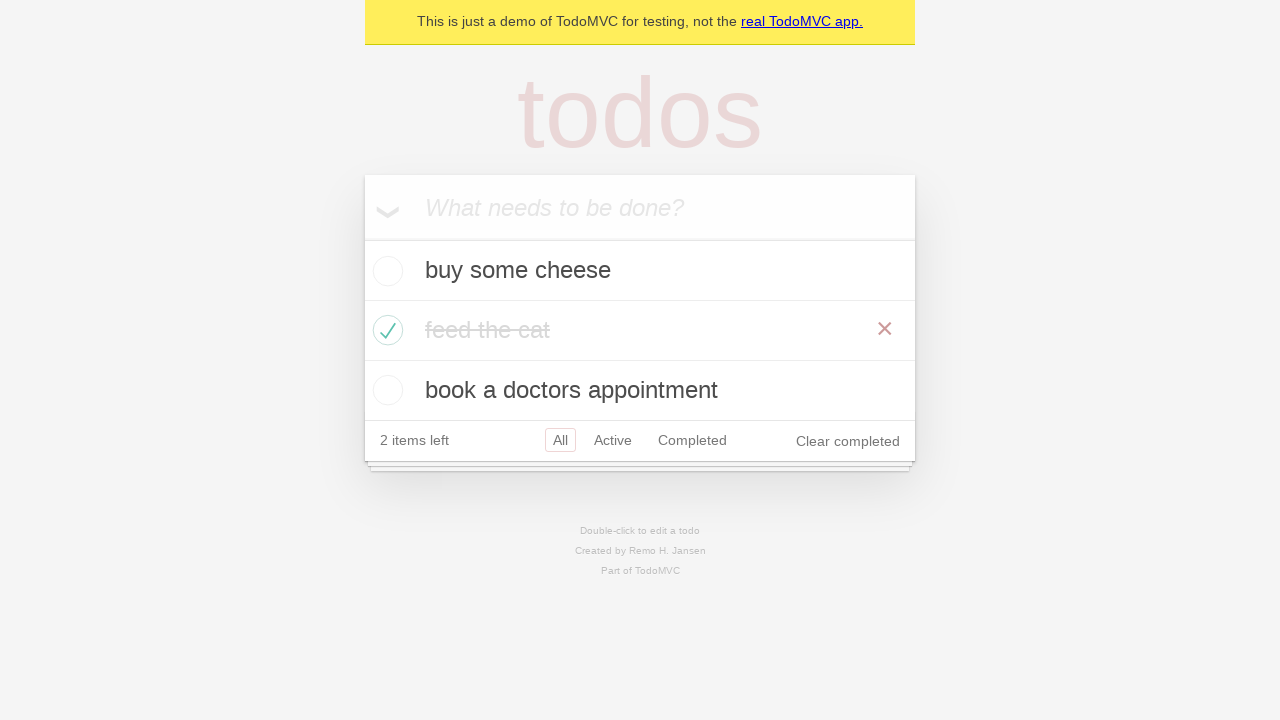